Tests that clicking the Standard Suite link navigates to the correct room details page by verifying the link is displayed and clicking it.

Starting URL: https://ancabota09.wixsite.com/intern

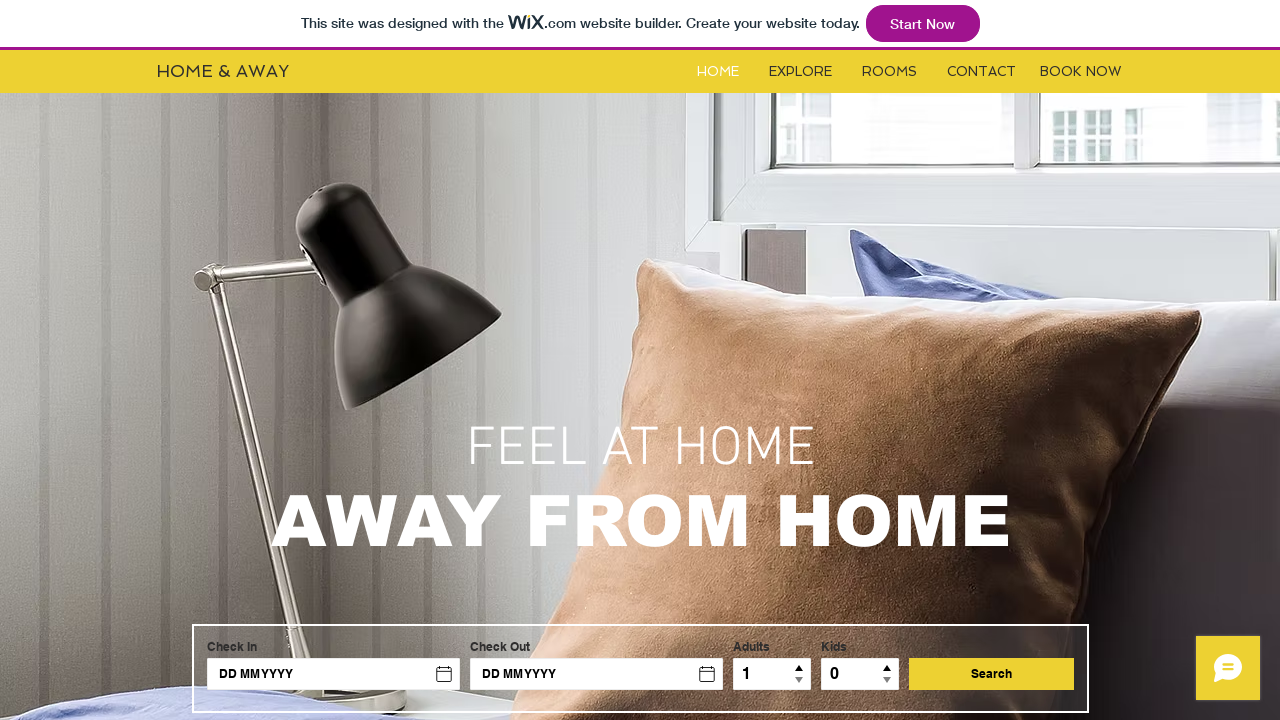

Clicked on the Rooms button at (890, 72) on #i6kl732v2label
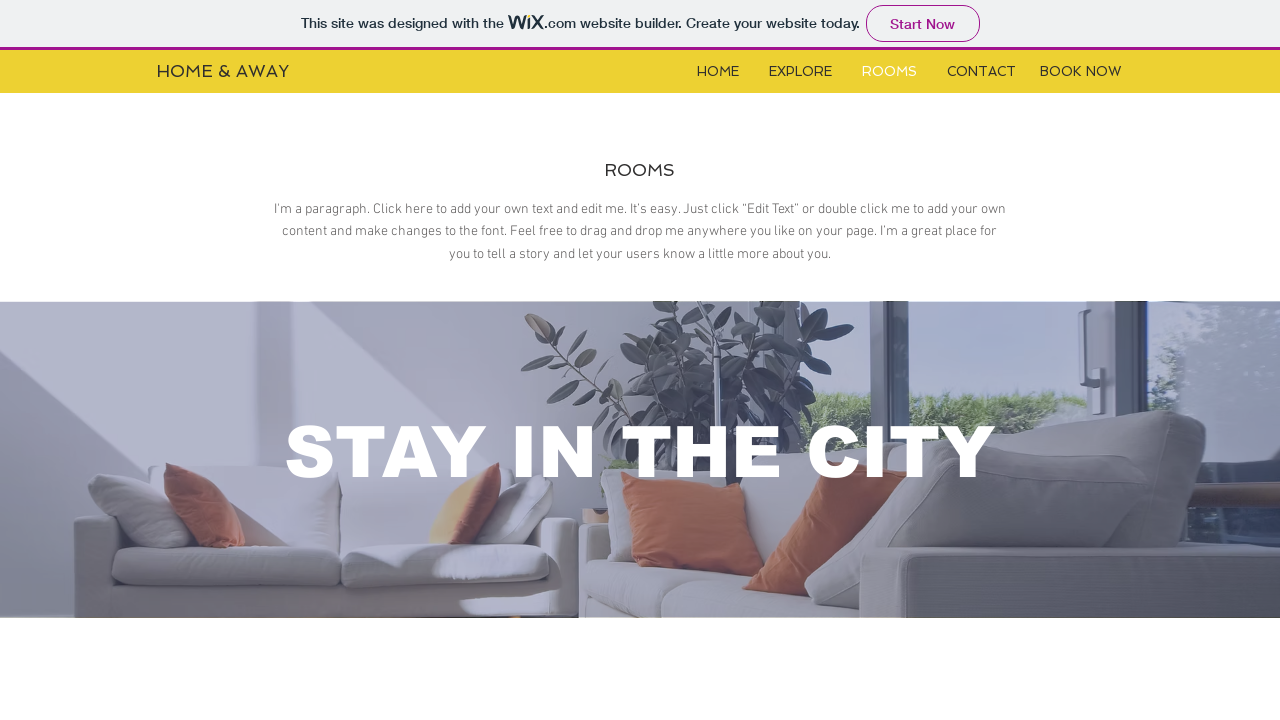

Waited for and located the rooms iframe
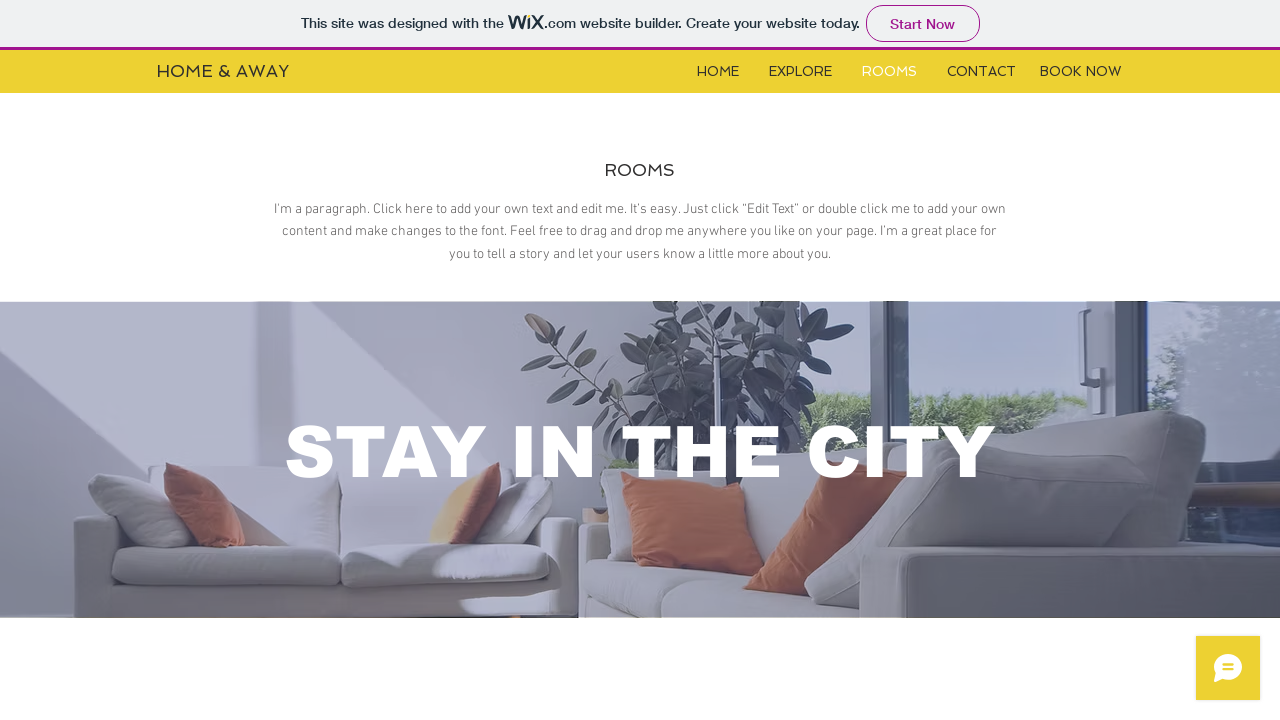

Switched to iframe content frame
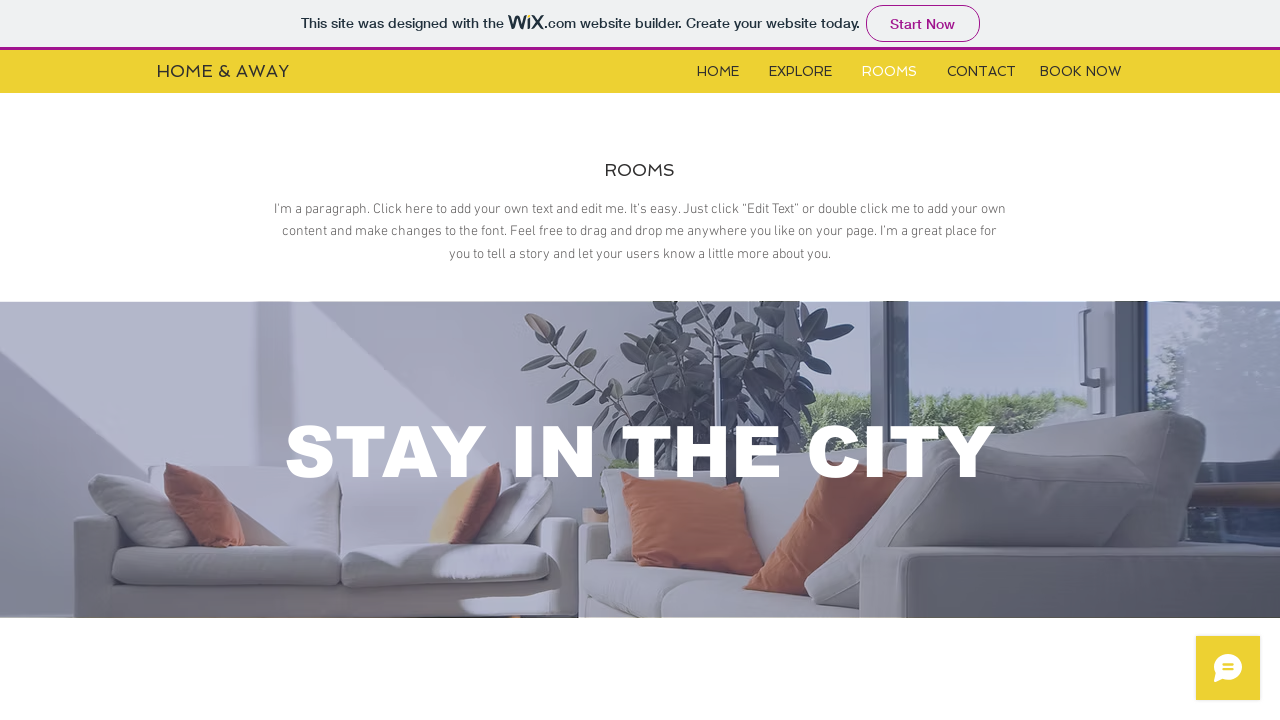

Waited for and located the Standard Suite link
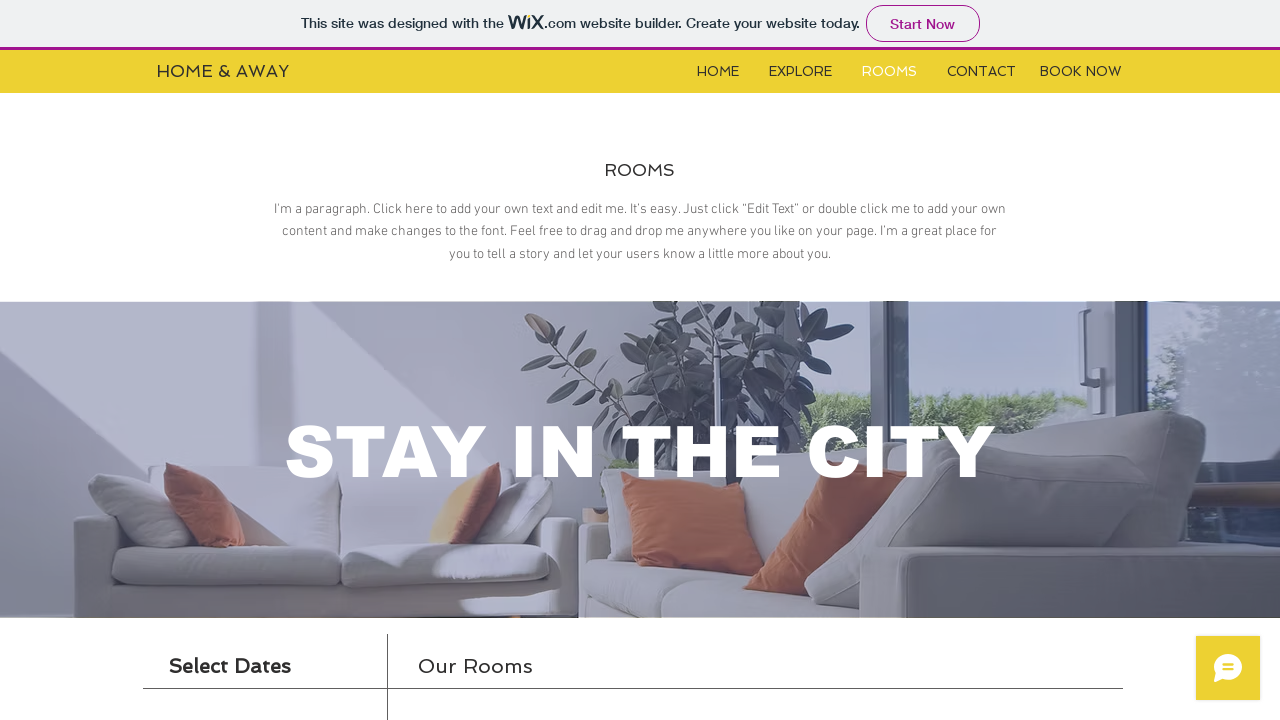

Clicked on the Standard Suite link
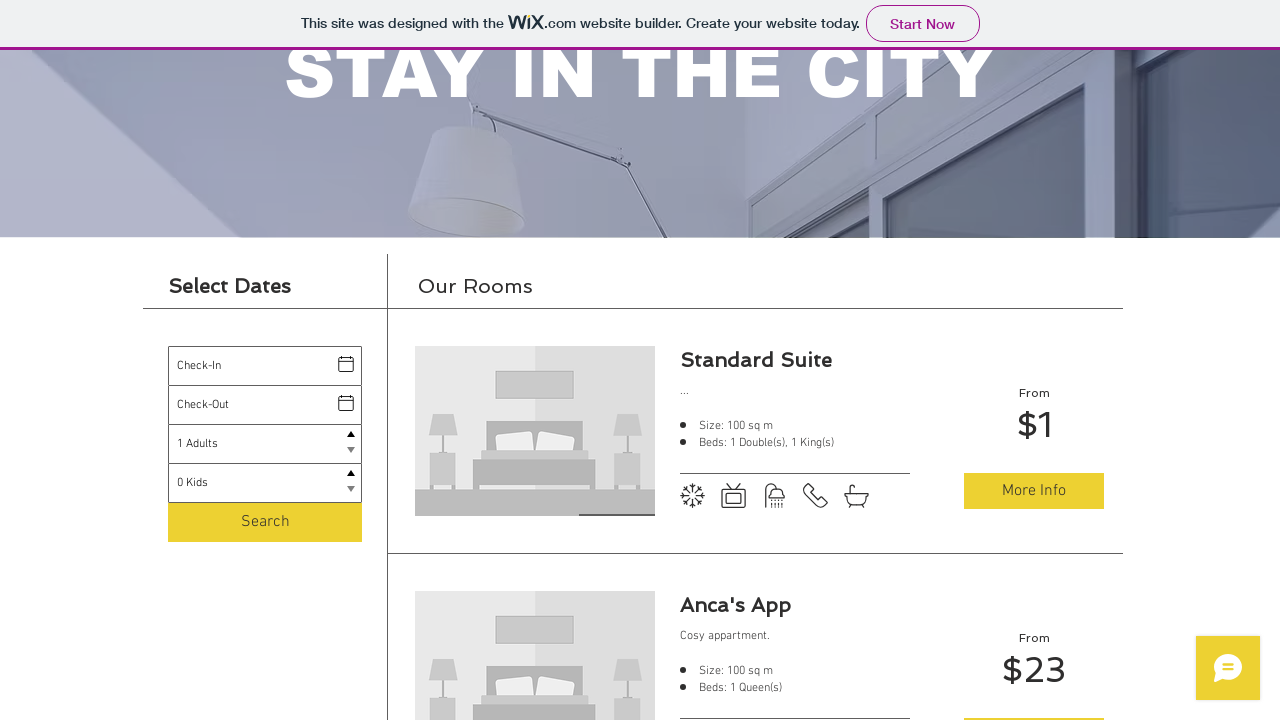

Successfully navigated to Standard Suite room details page
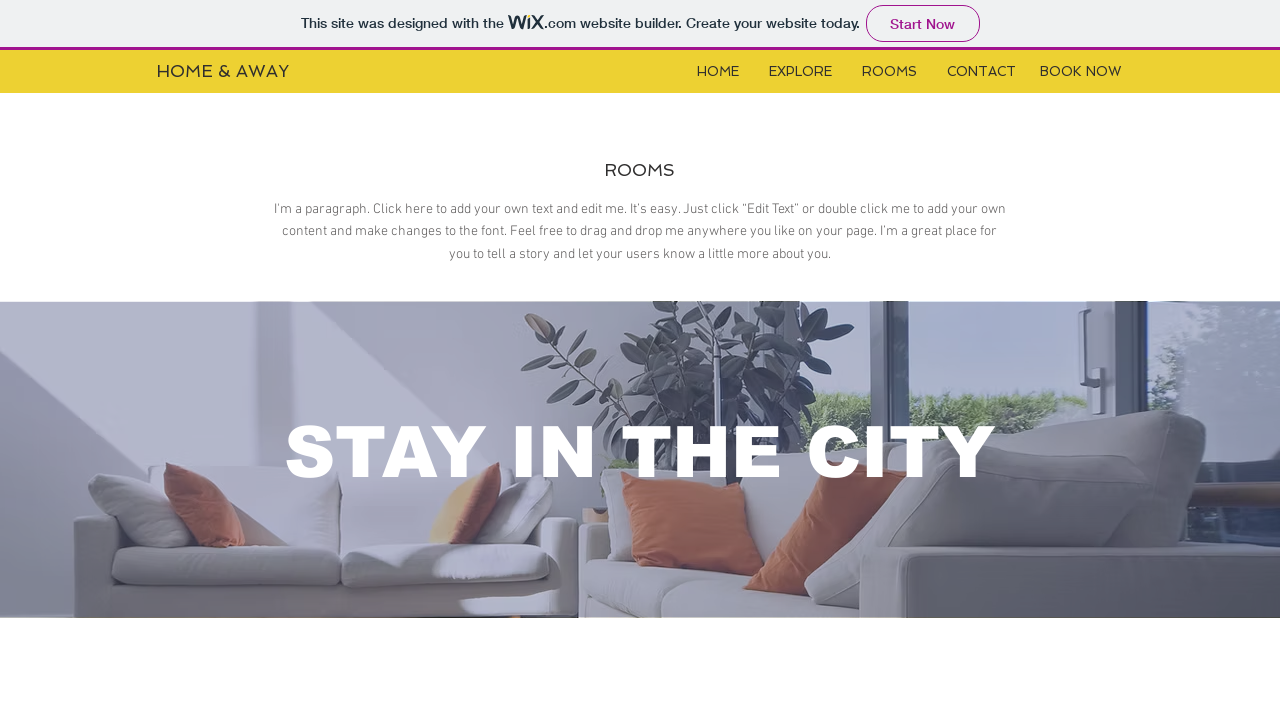

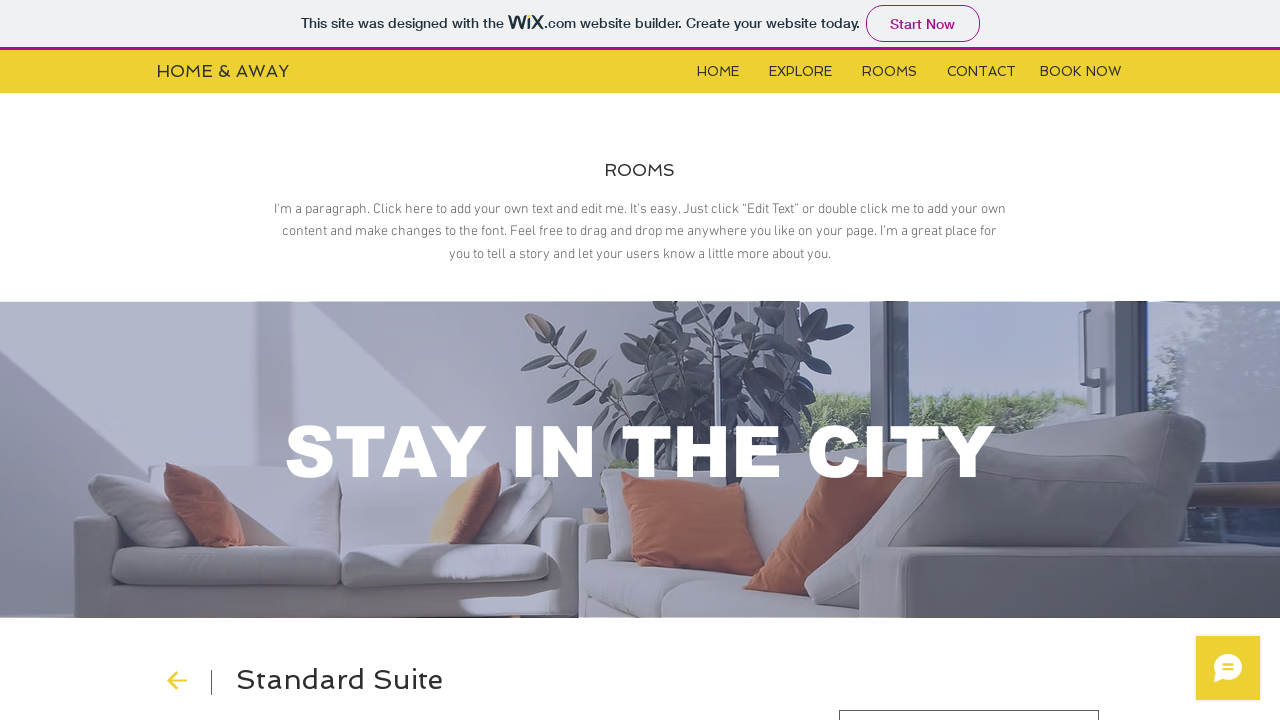